Navigates to FONPLATA acquisitions page and iterates through country tabs, clicking each one and waiting for the data table to load when content is available.

Starting URL: https://www.fonplata.org/es/adquisiciones-en-proyectos

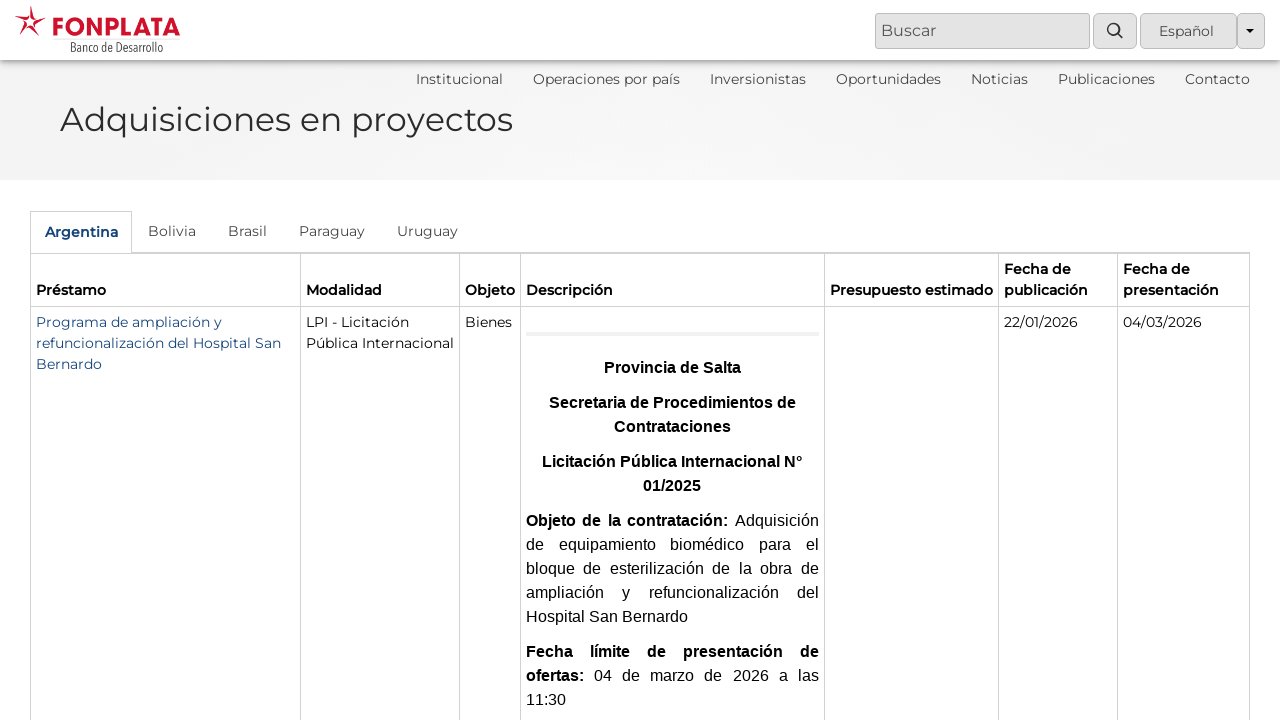

Waited for country tabs to be present
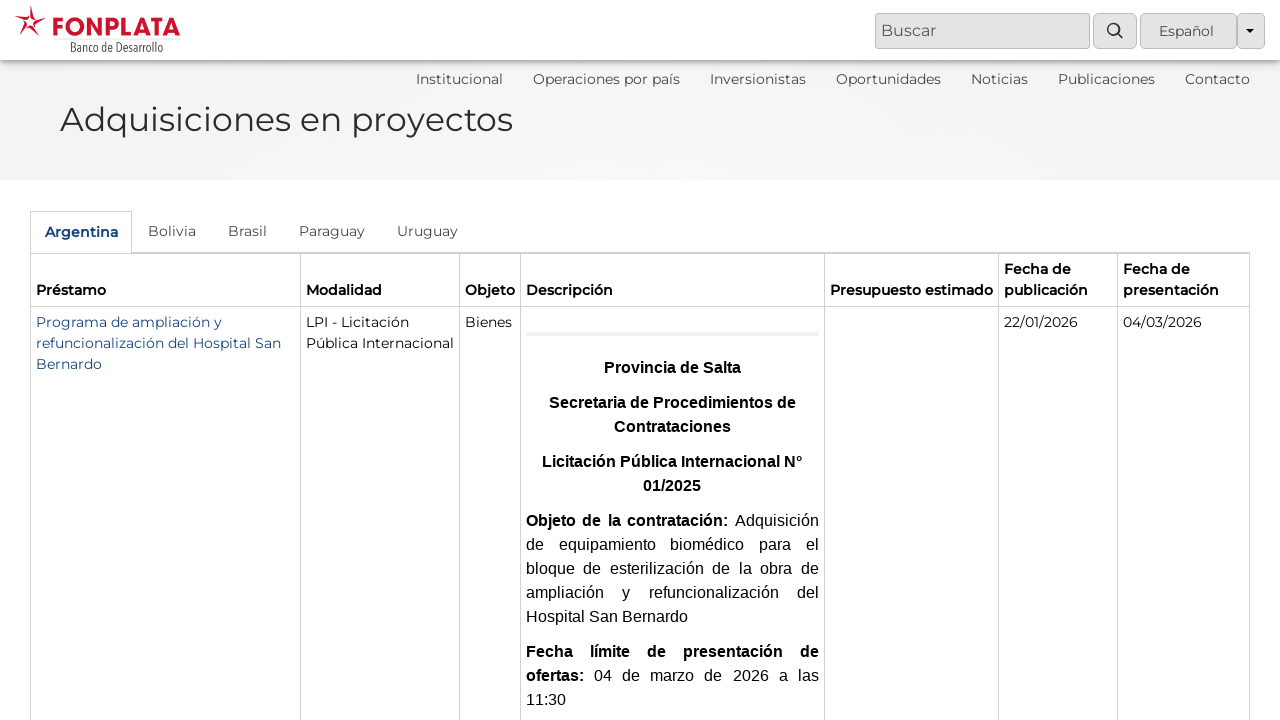

Retrieved all country tabs
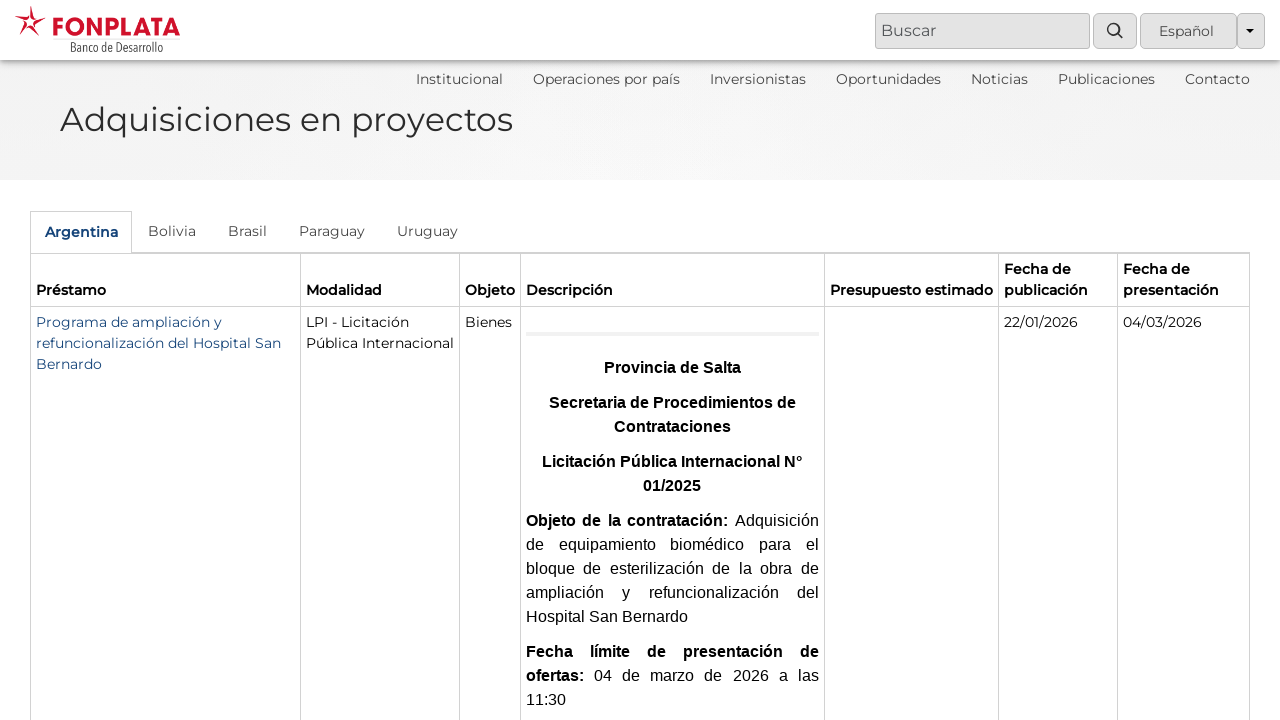

Re-fetched country tabs (iteration 1)
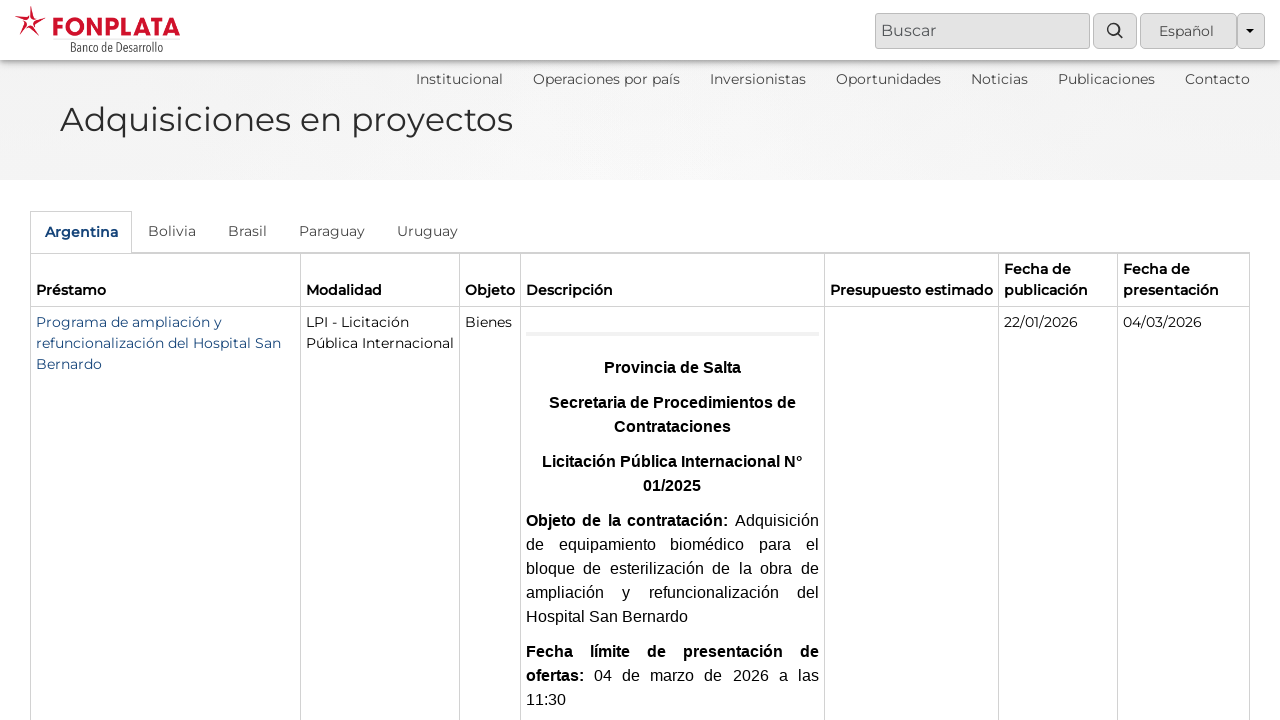

Retrieved all tab content divs (iteration 1)
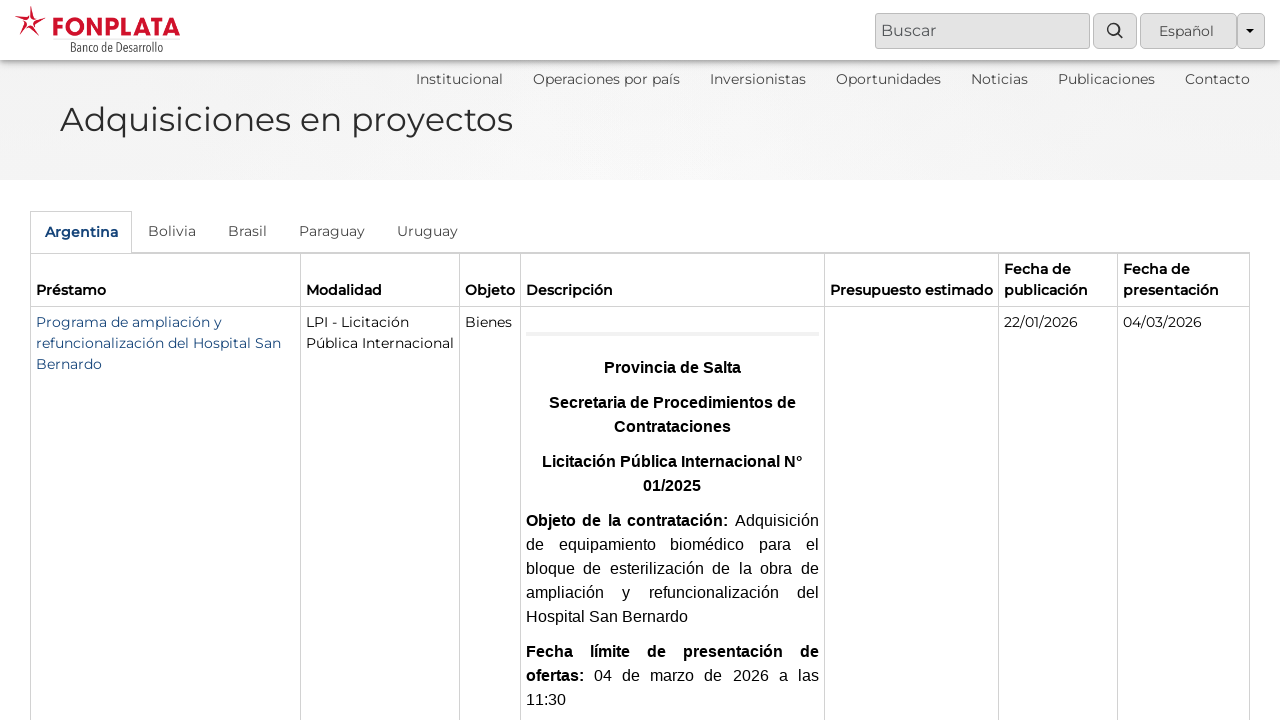

Clicked country tab 1 at (81, 231) on ul.nav.nav-tabs li >> nth=0
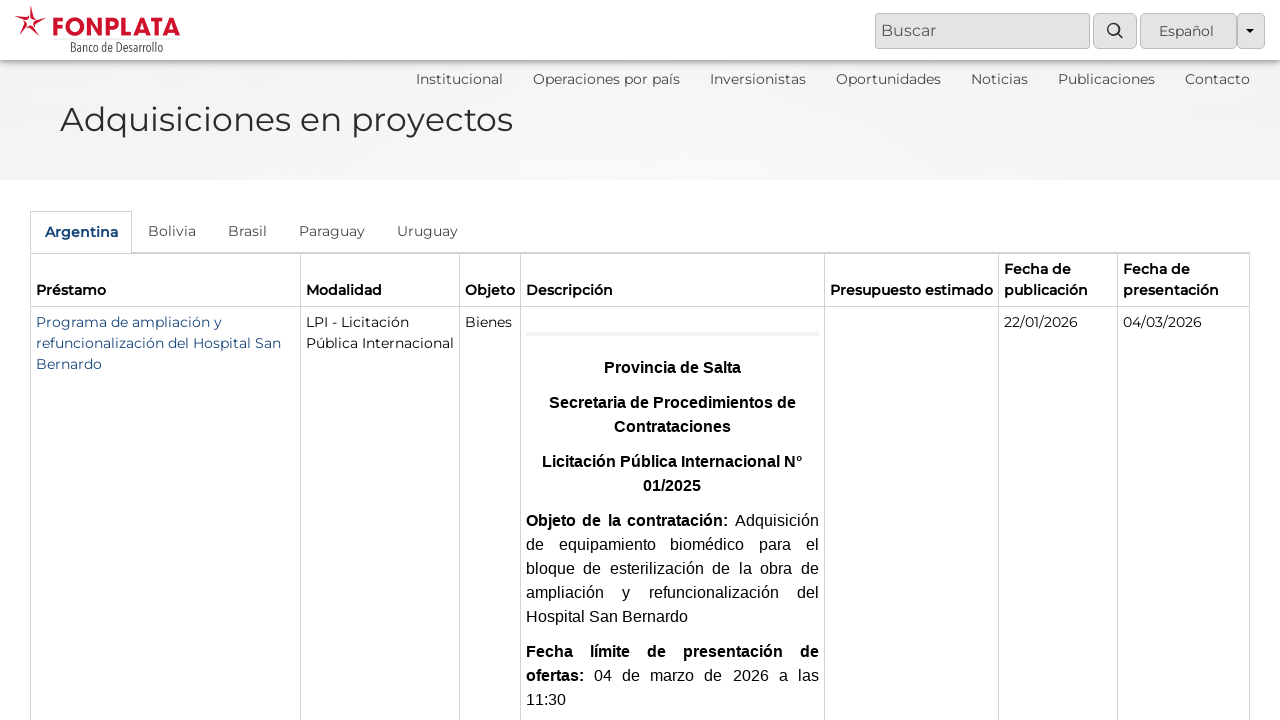

Waited 500ms for content to load (tab 1)
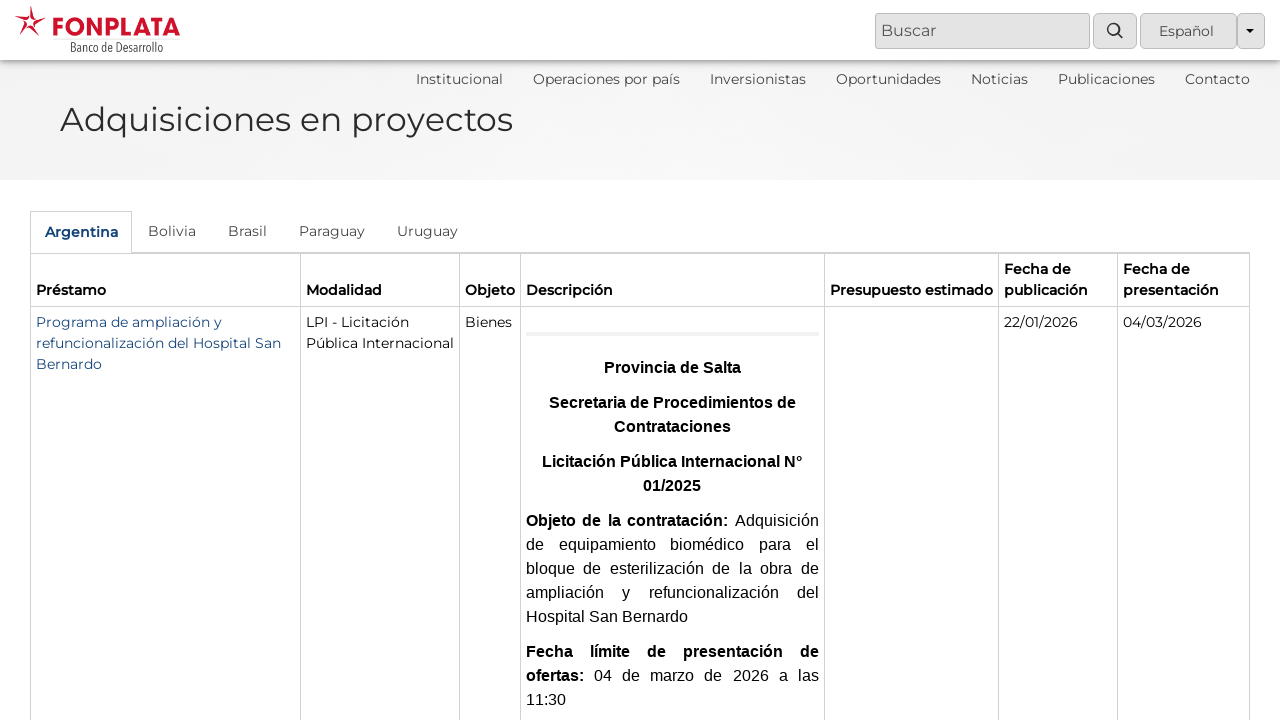

Located content element in tab 1
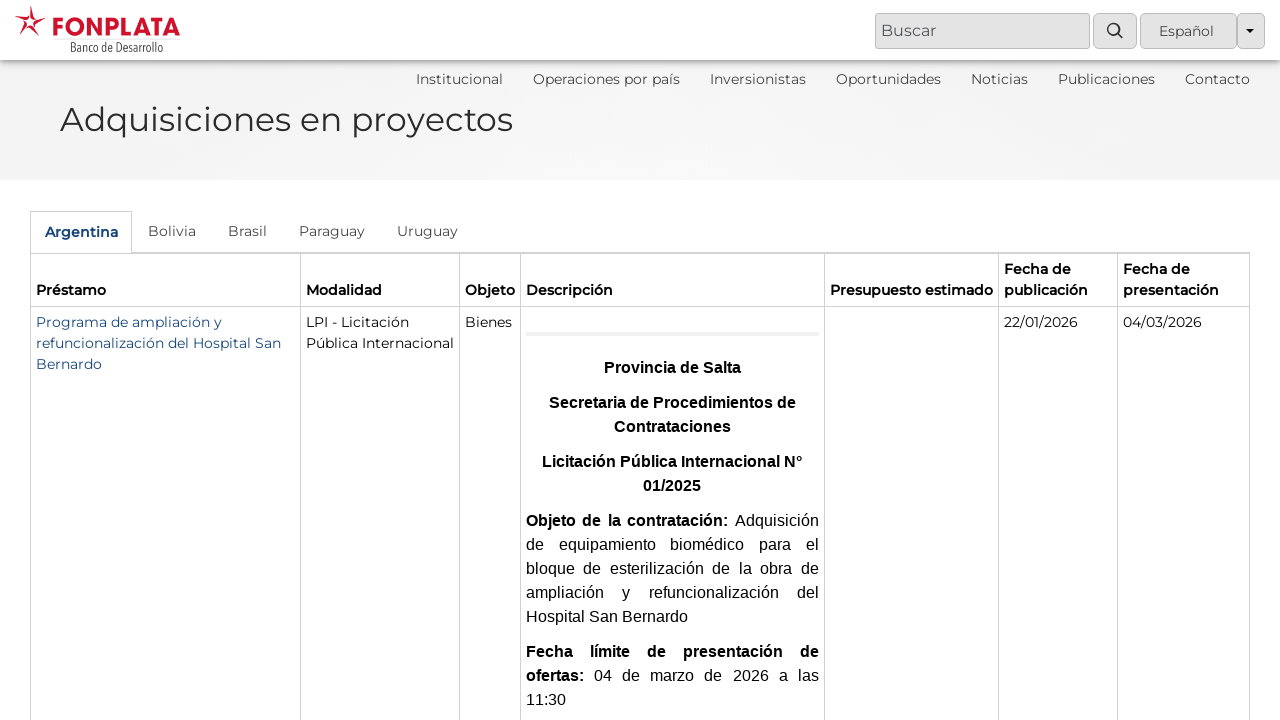

Retrieved class attribute from content element (tab 1)
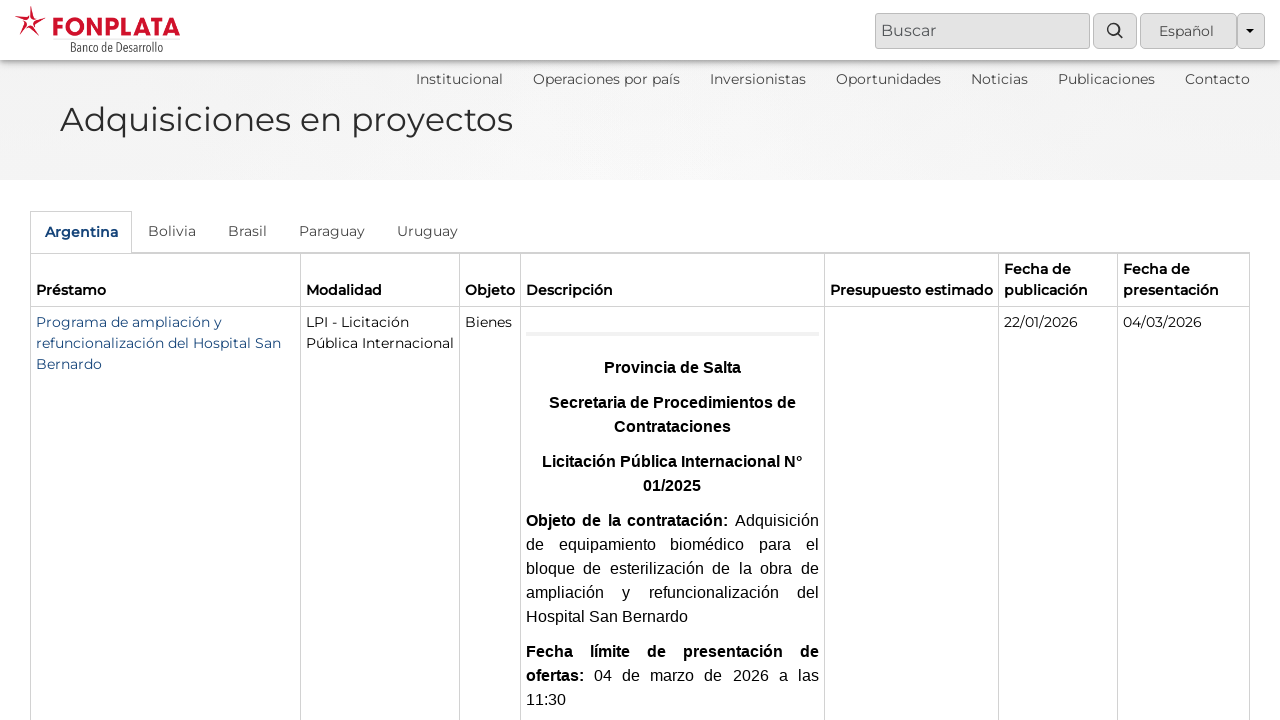

Re-fetched country tabs (iteration 2)
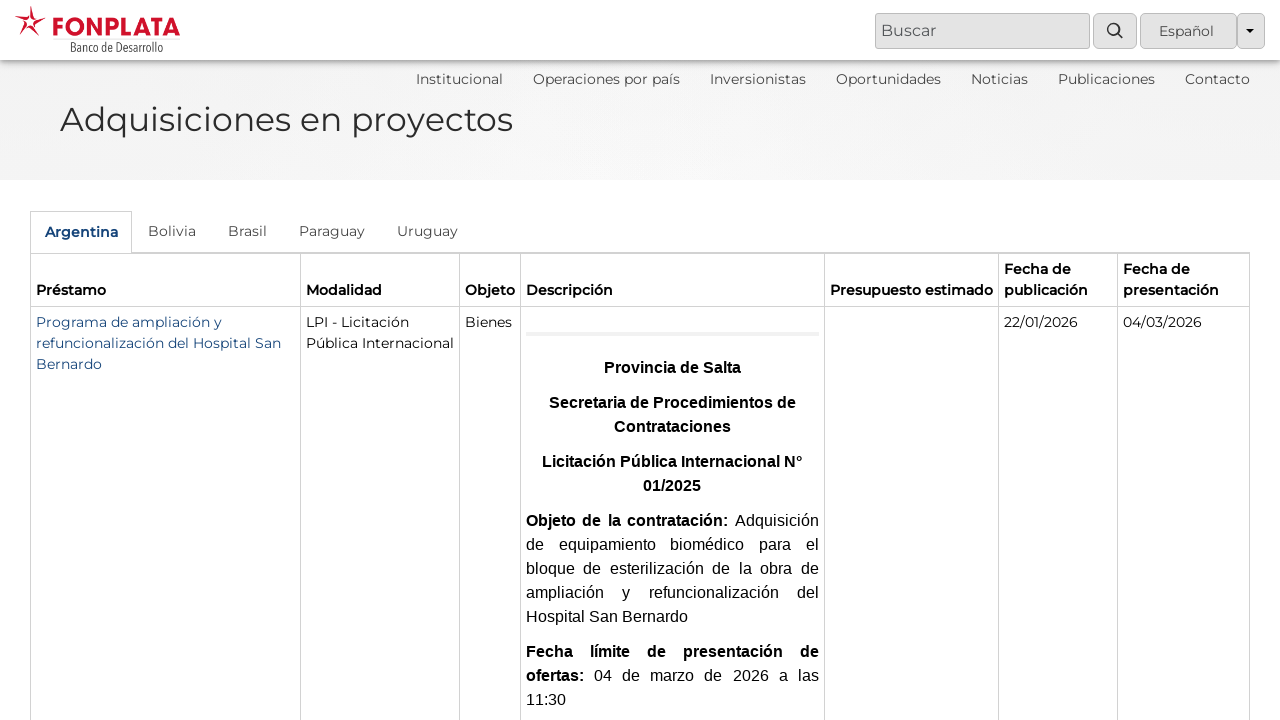

Retrieved all tab content divs (iteration 2)
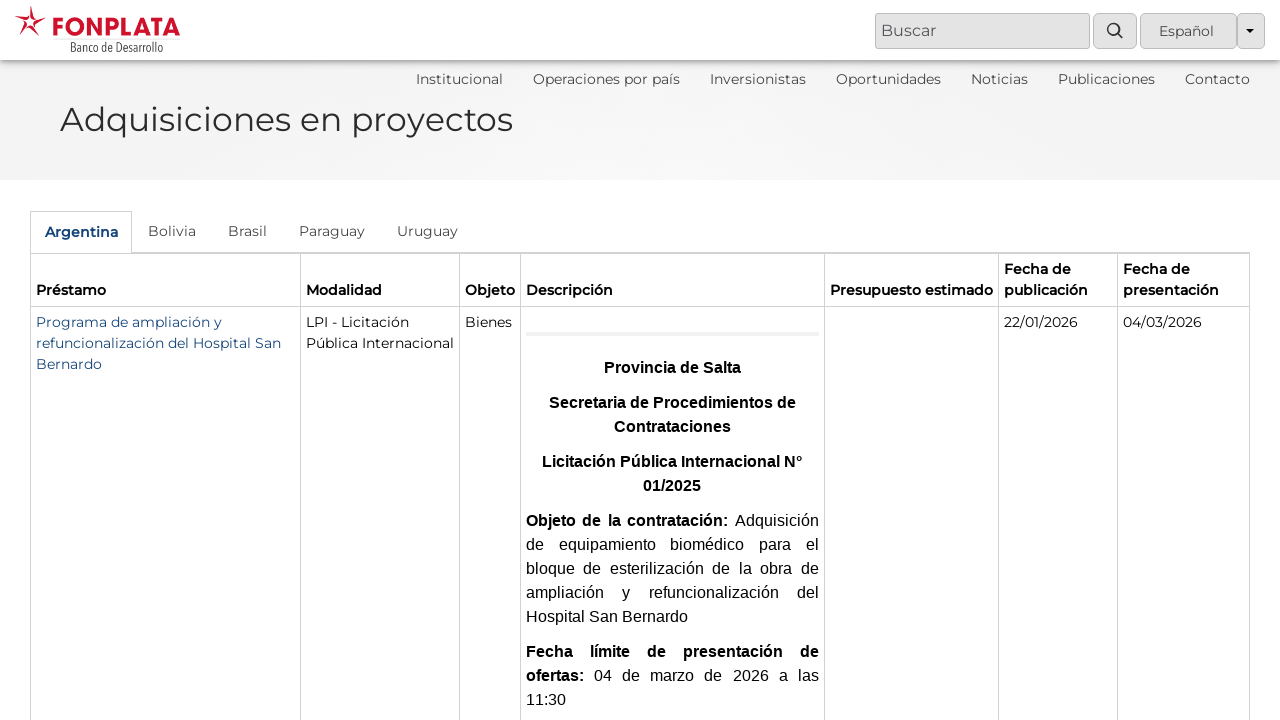

Clicked country tab 2 at (172, 231) on ul.nav.nav-tabs li >> nth=1
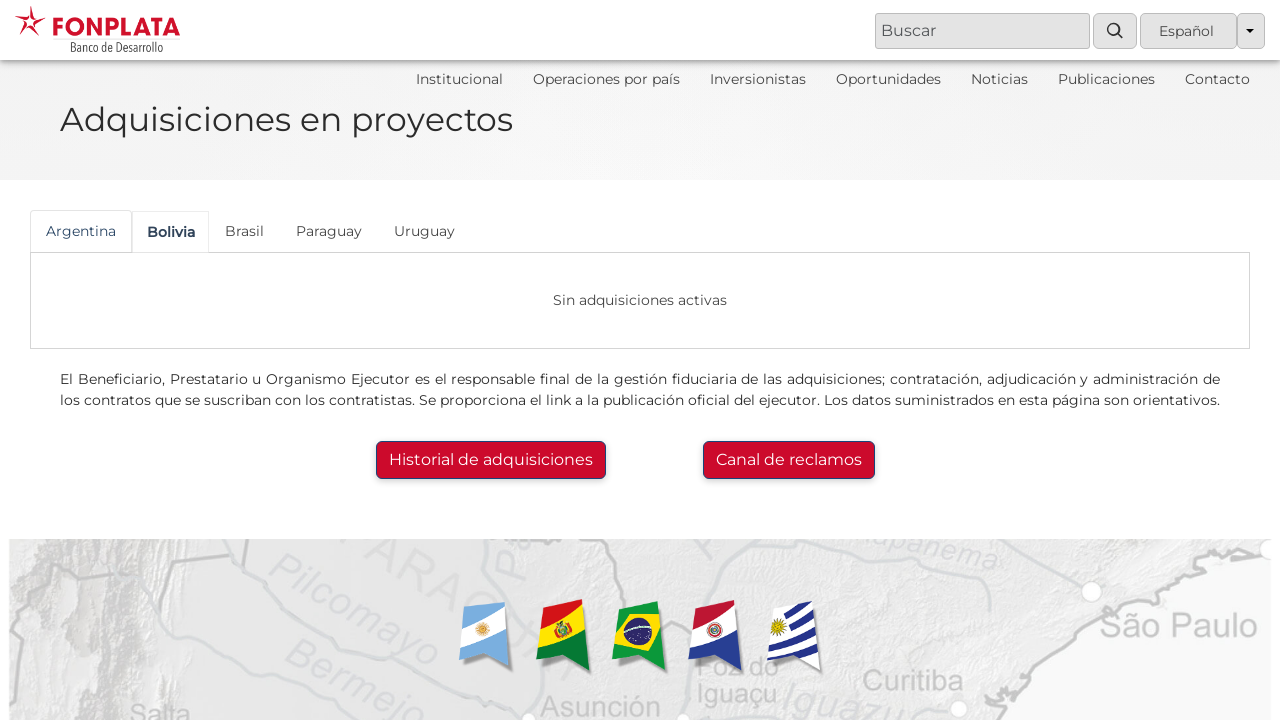

Waited 500ms for content to load (tab 2)
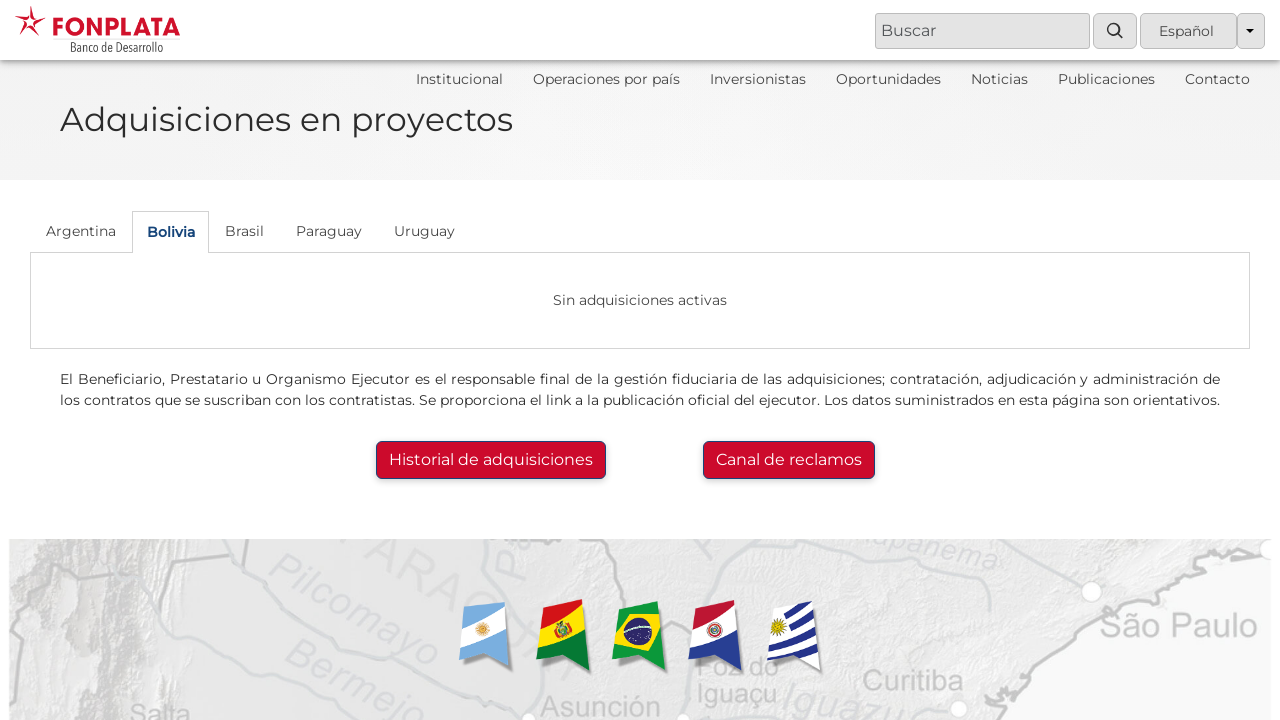

Located content element in tab 2
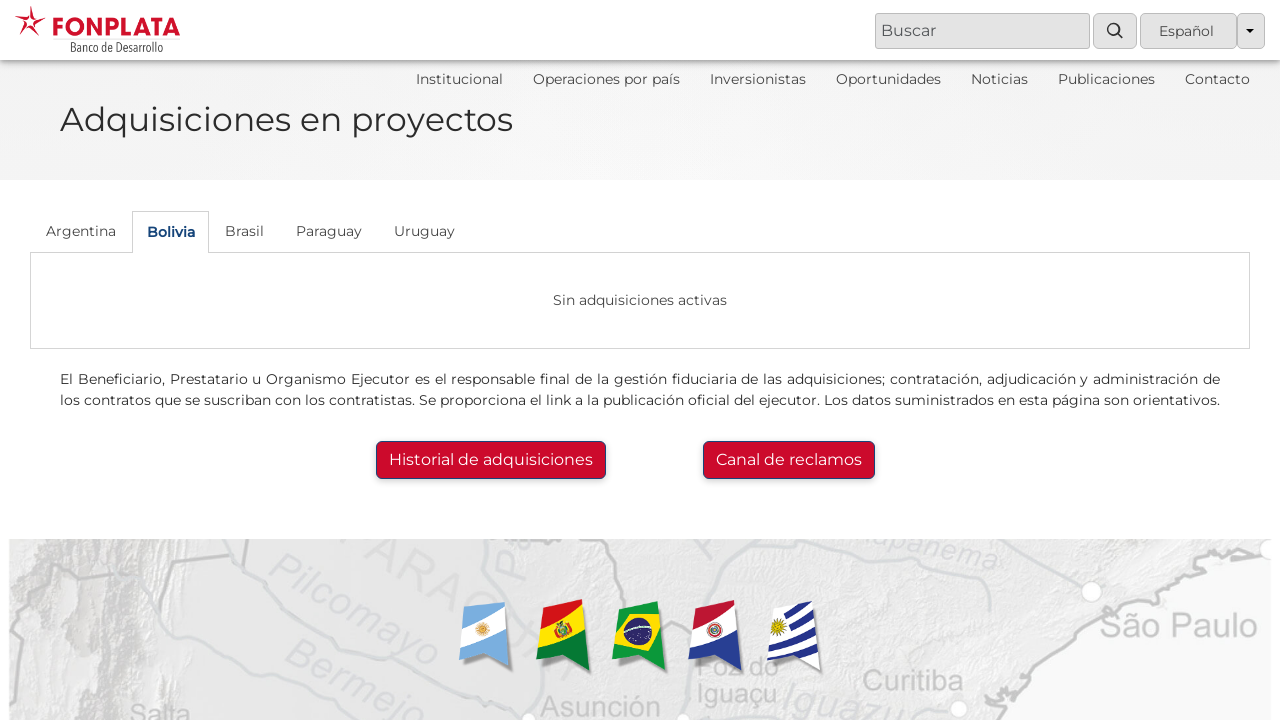

Retrieved class attribute from content element (tab 2)
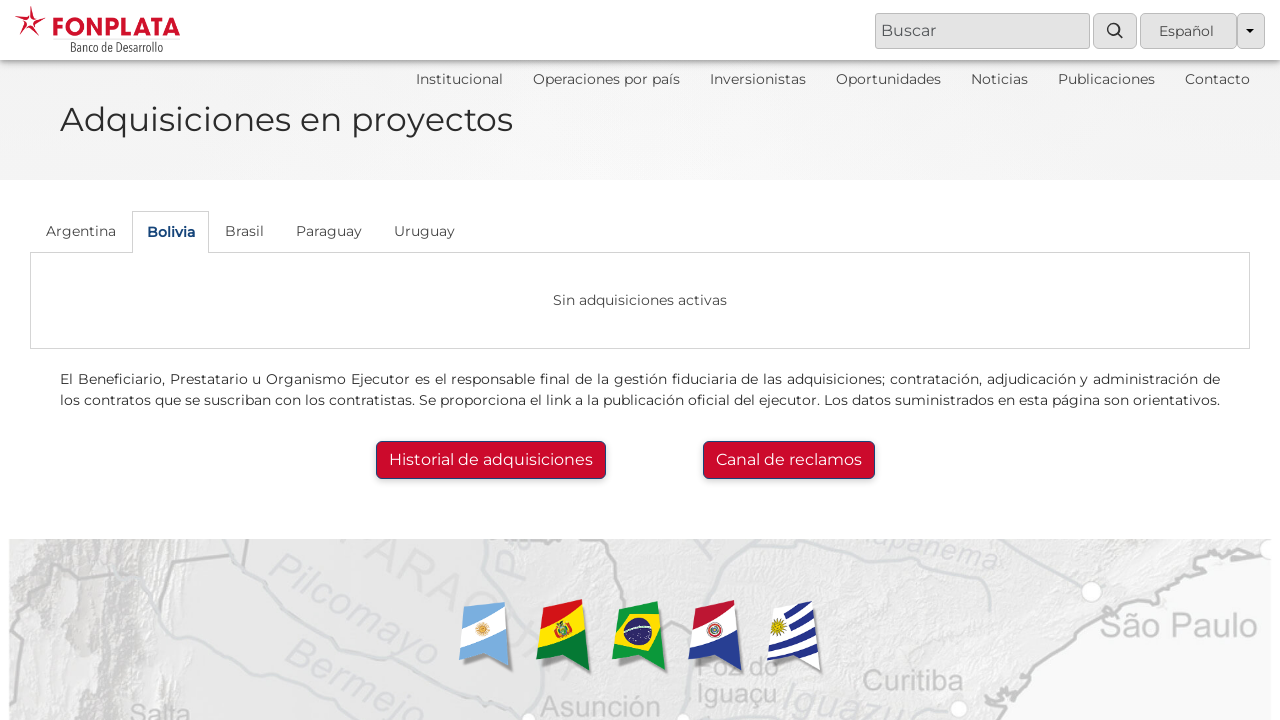

Re-fetched country tabs (iteration 3)
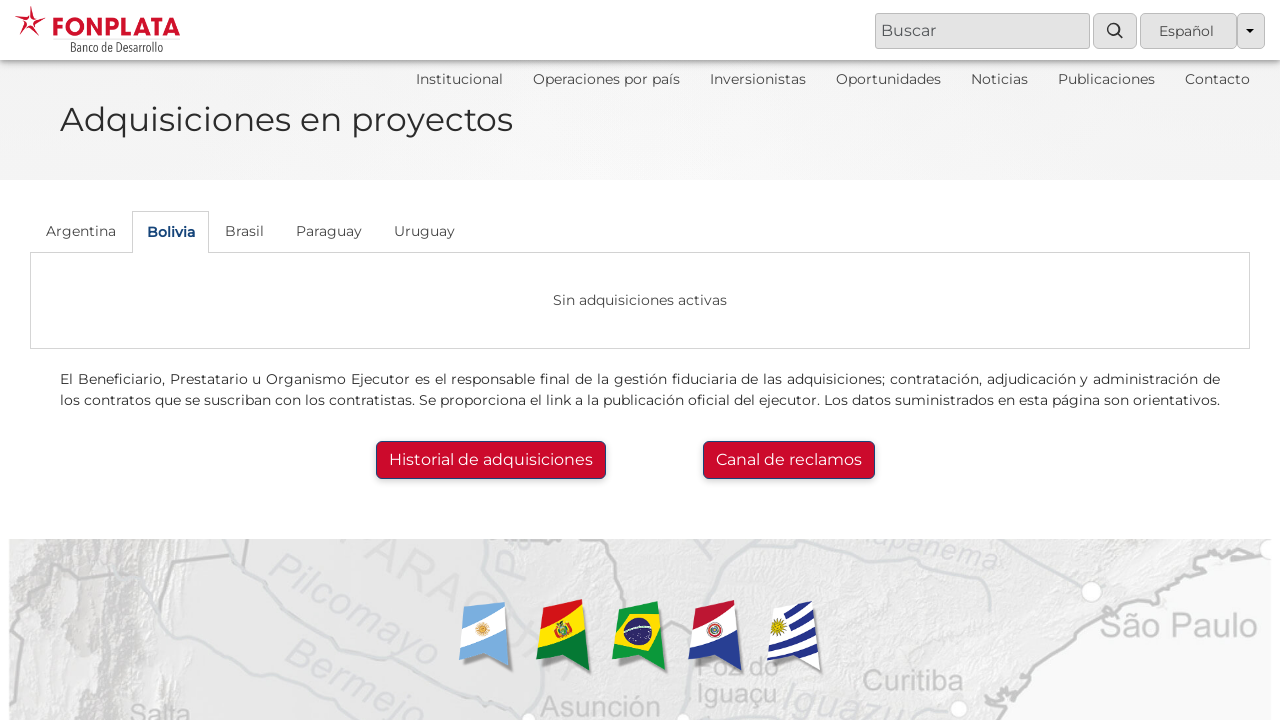

Retrieved all tab content divs (iteration 3)
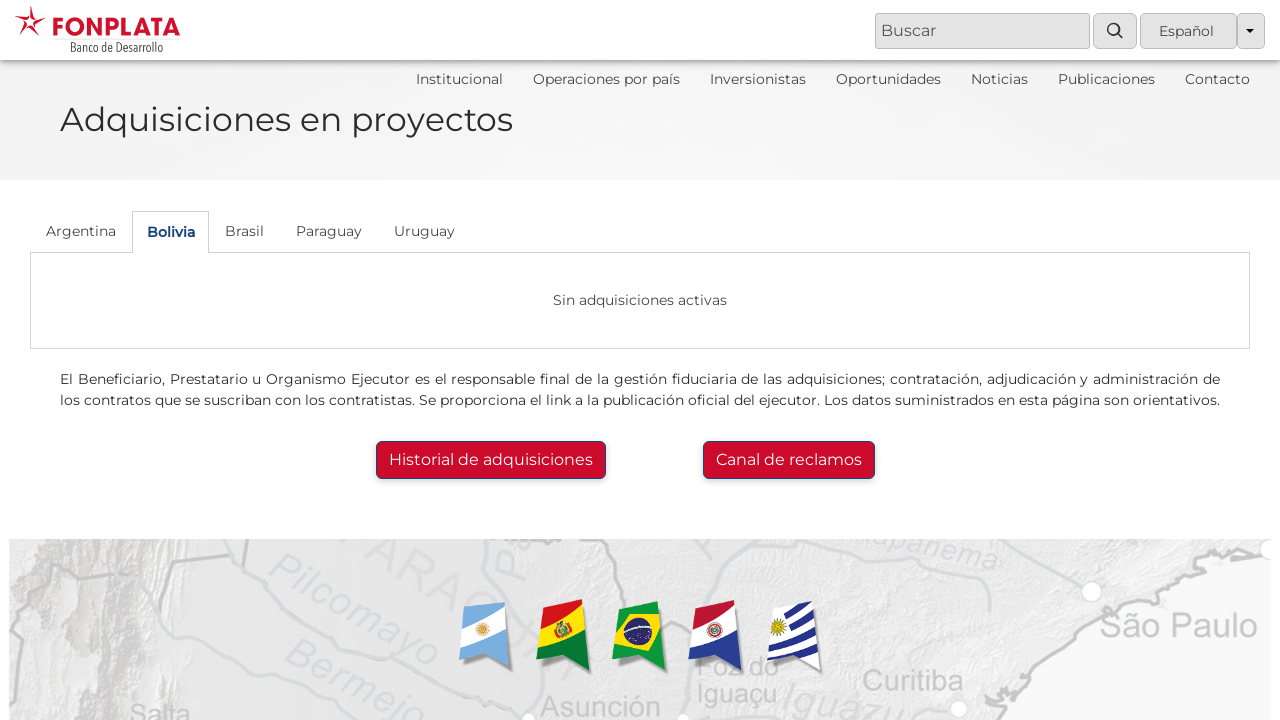

Clicked country tab 3 at (244, 231) on ul.nav.nav-tabs li >> nth=2
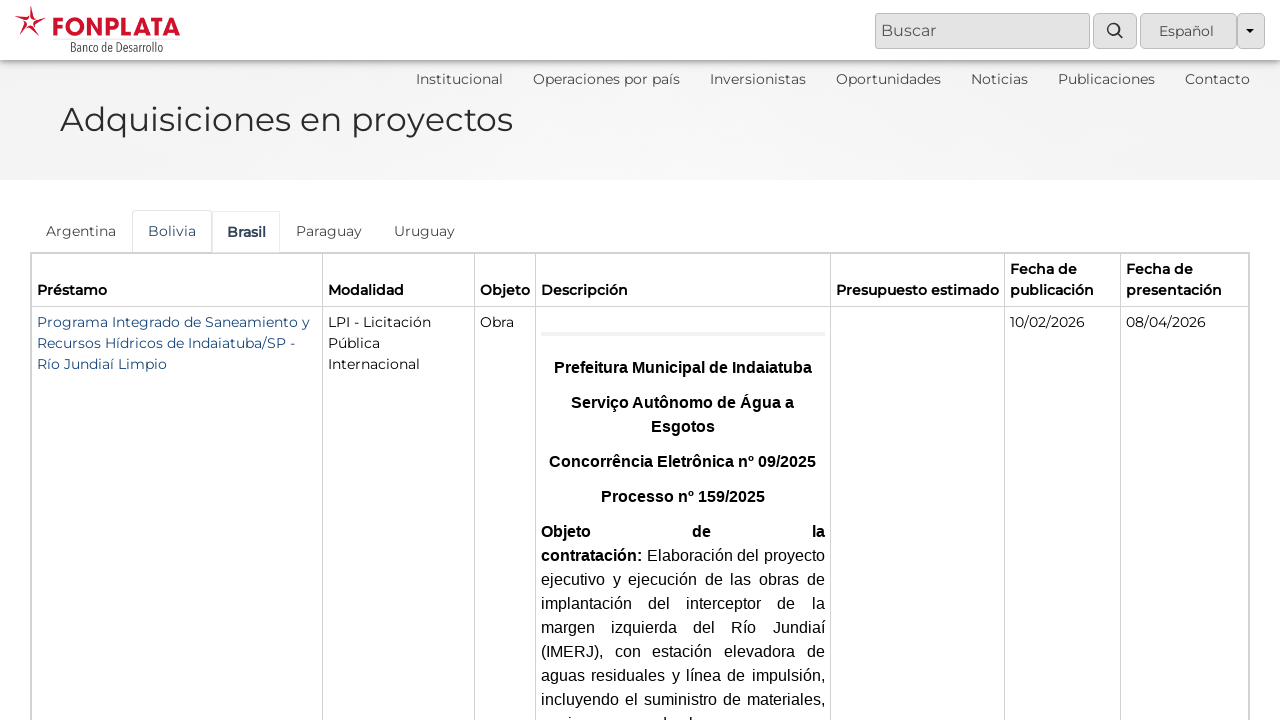

Waited 500ms for content to load (tab 3)
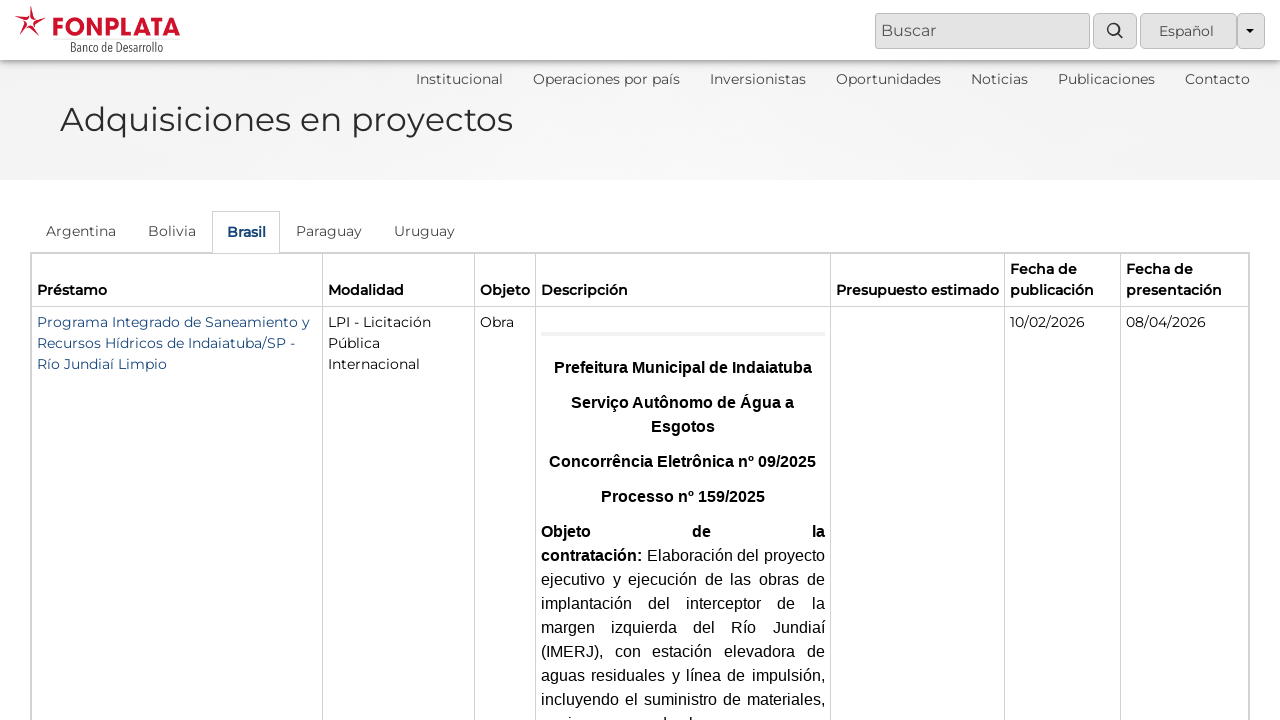

Located content element in tab 3
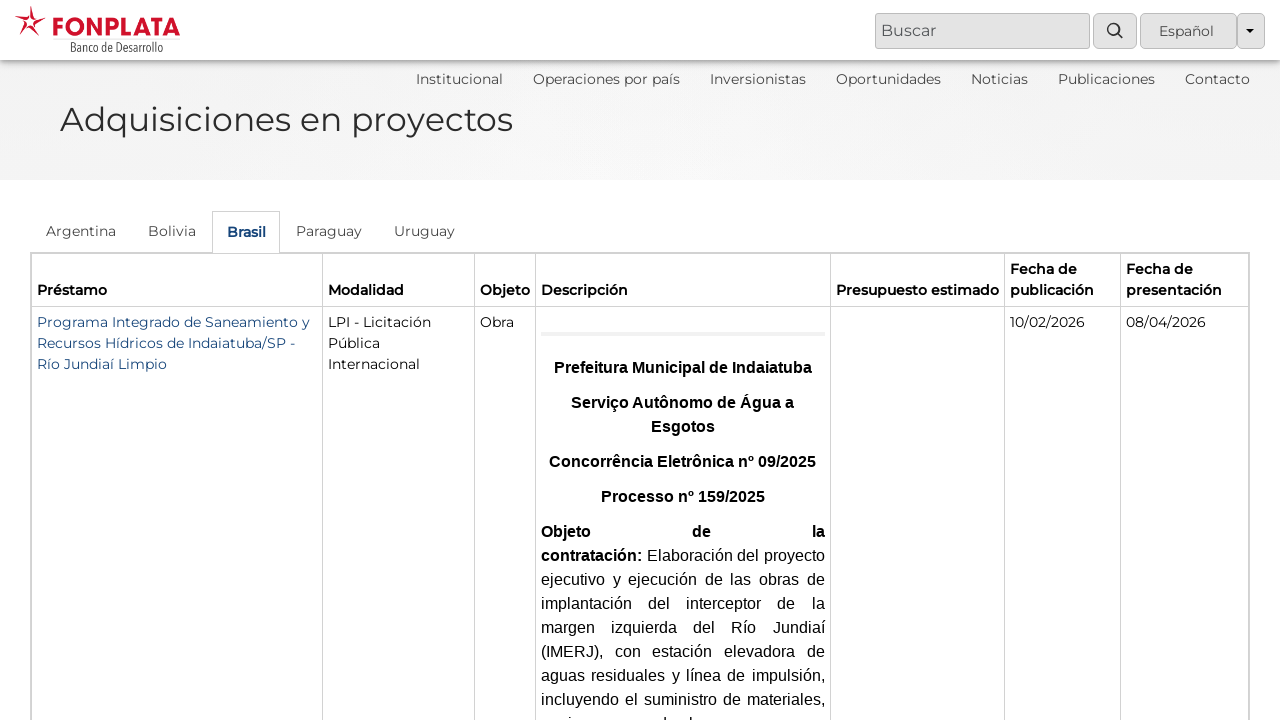

Retrieved class attribute from content element (tab 3)
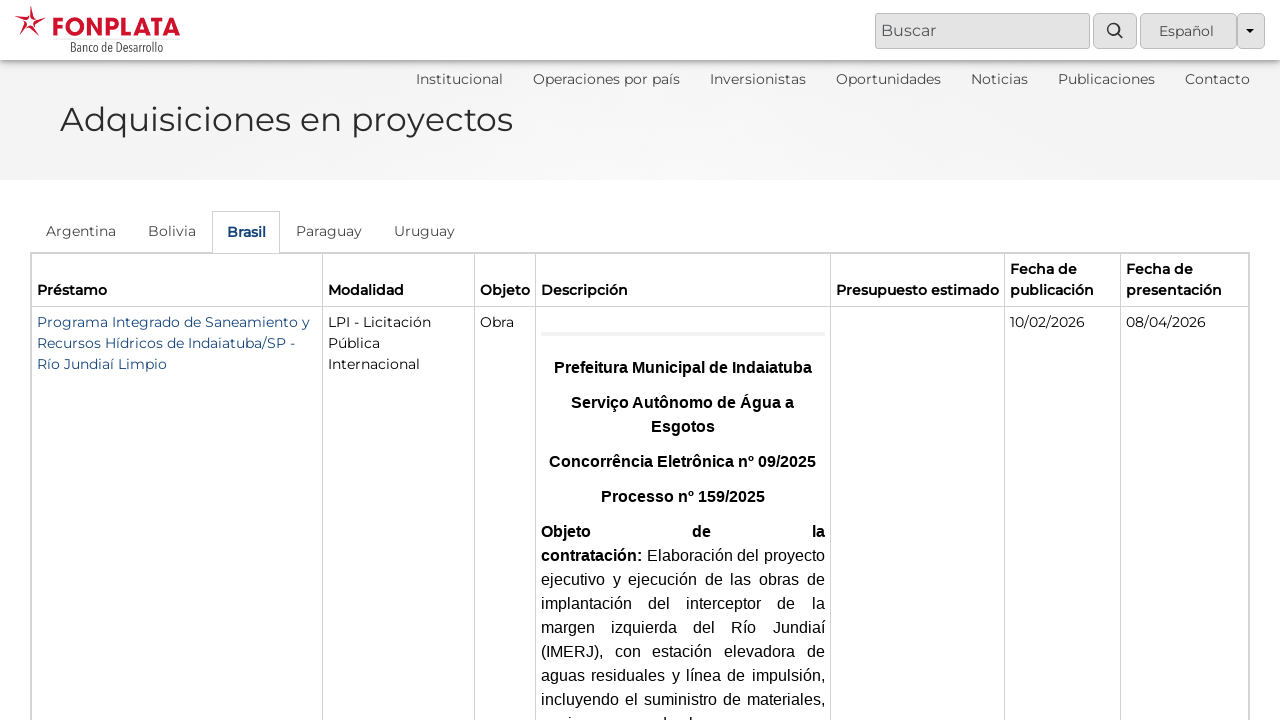

Re-fetched country tabs (iteration 4)
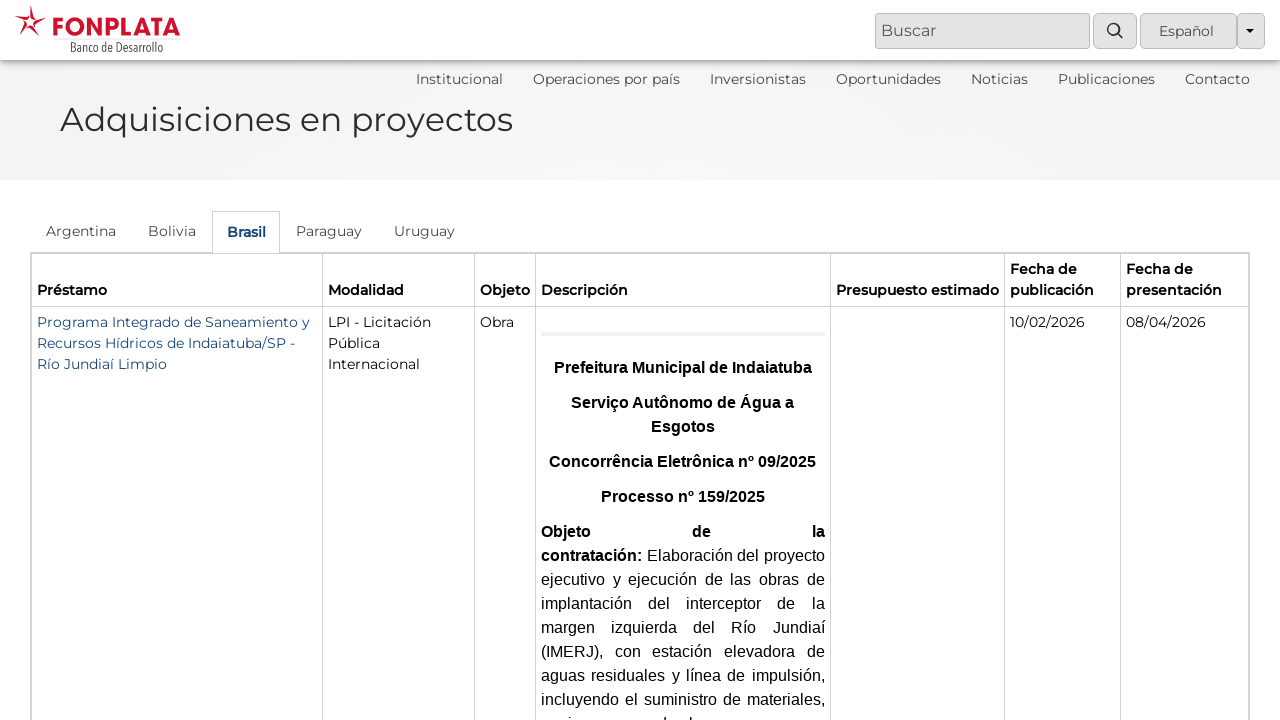

Retrieved all tab content divs (iteration 4)
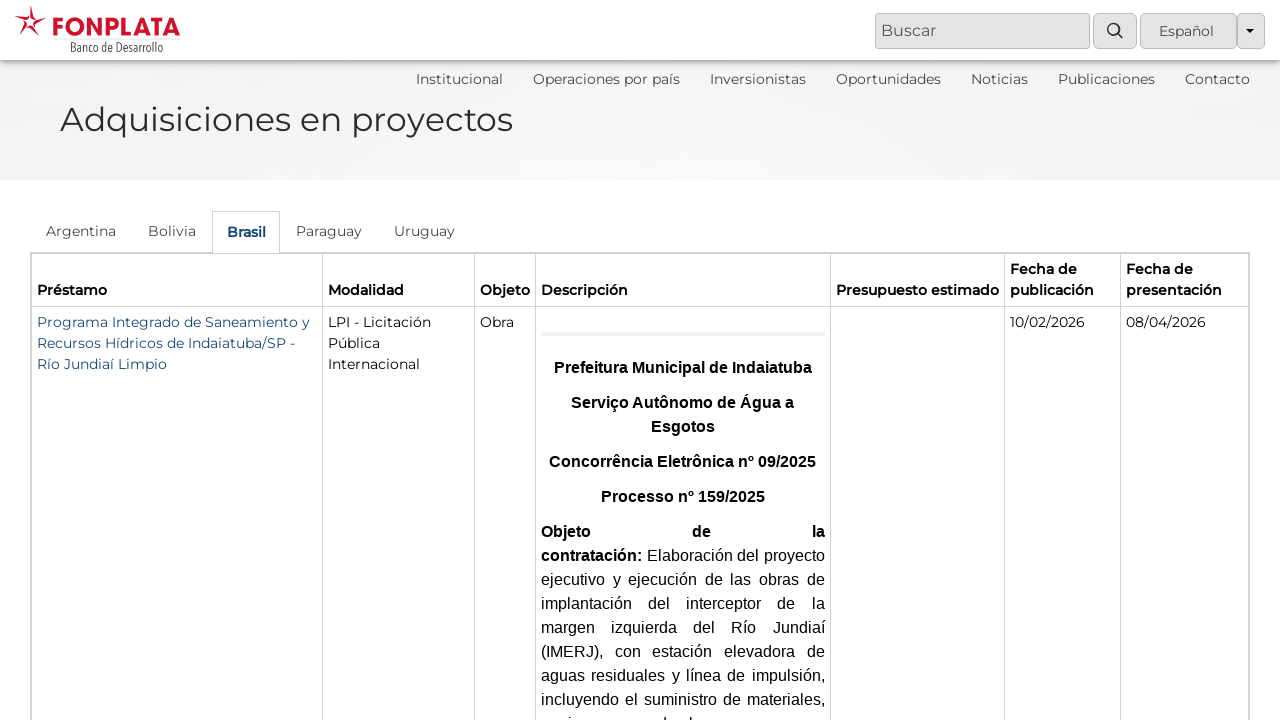

Clicked country tab 4 at (329, 231) on ul.nav.nav-tabs li >> nth=3
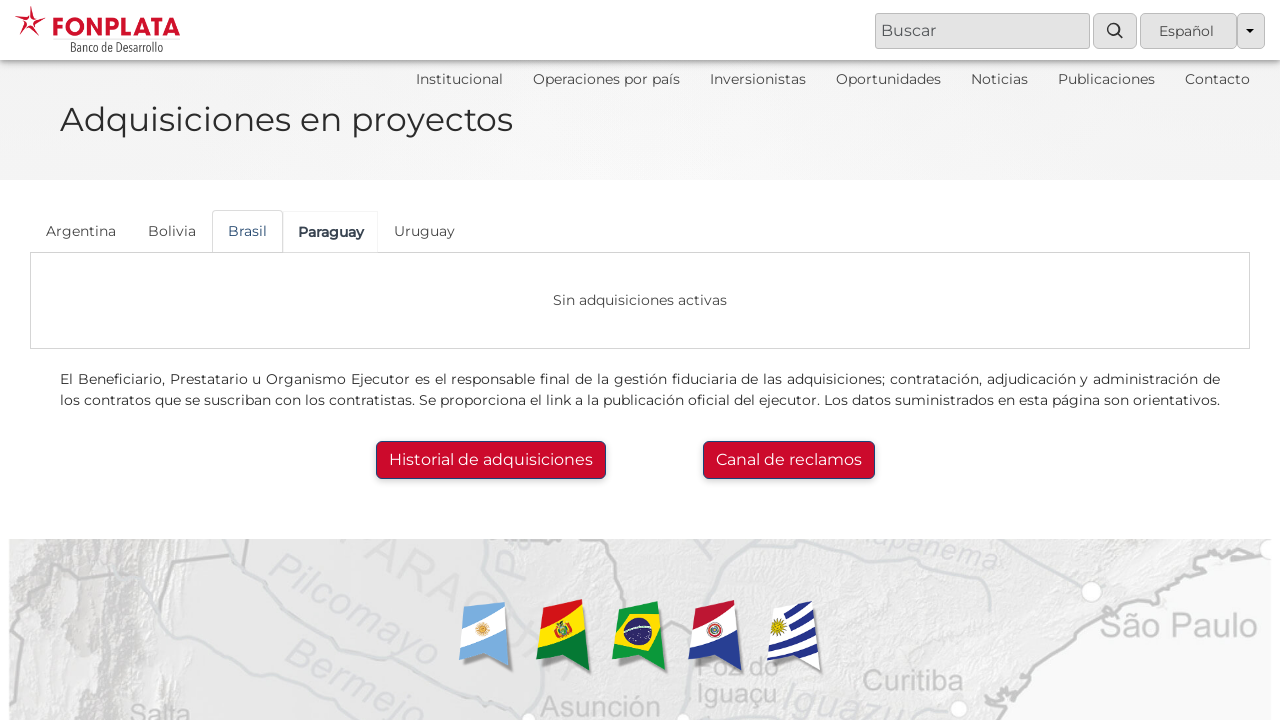

Waited 500ms for content to load (tab 4)
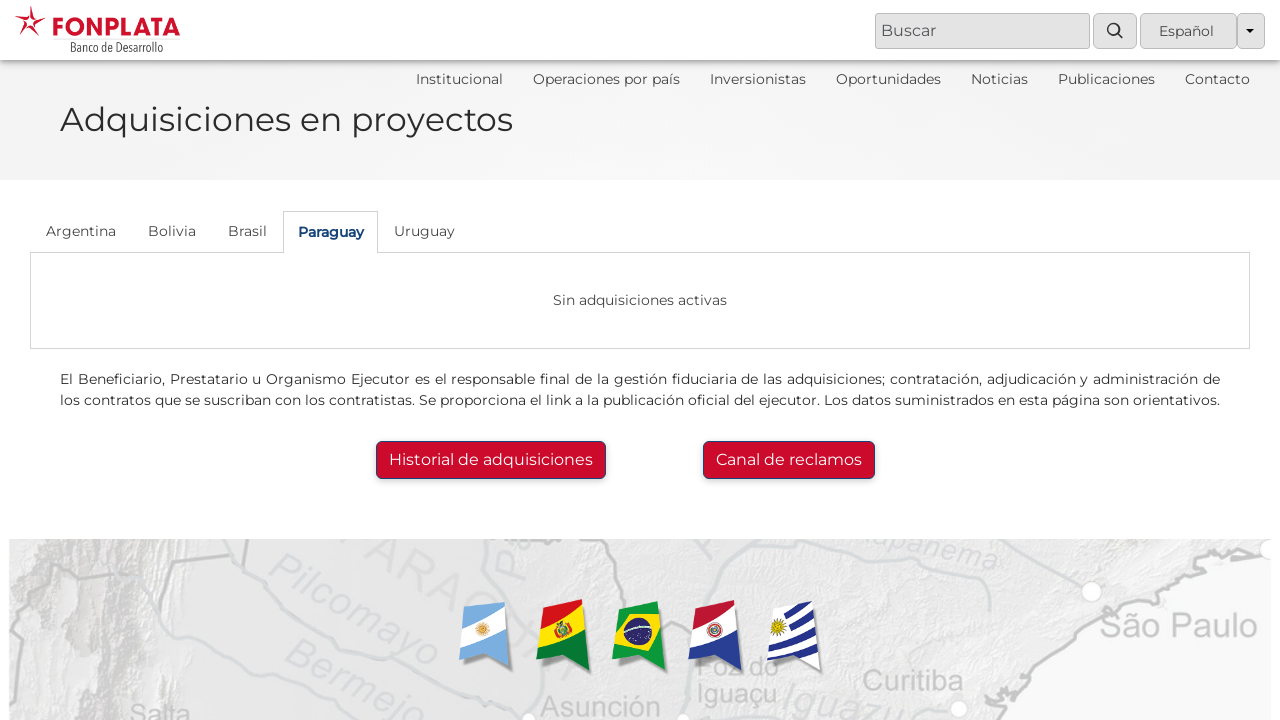

Located content element in tab 4
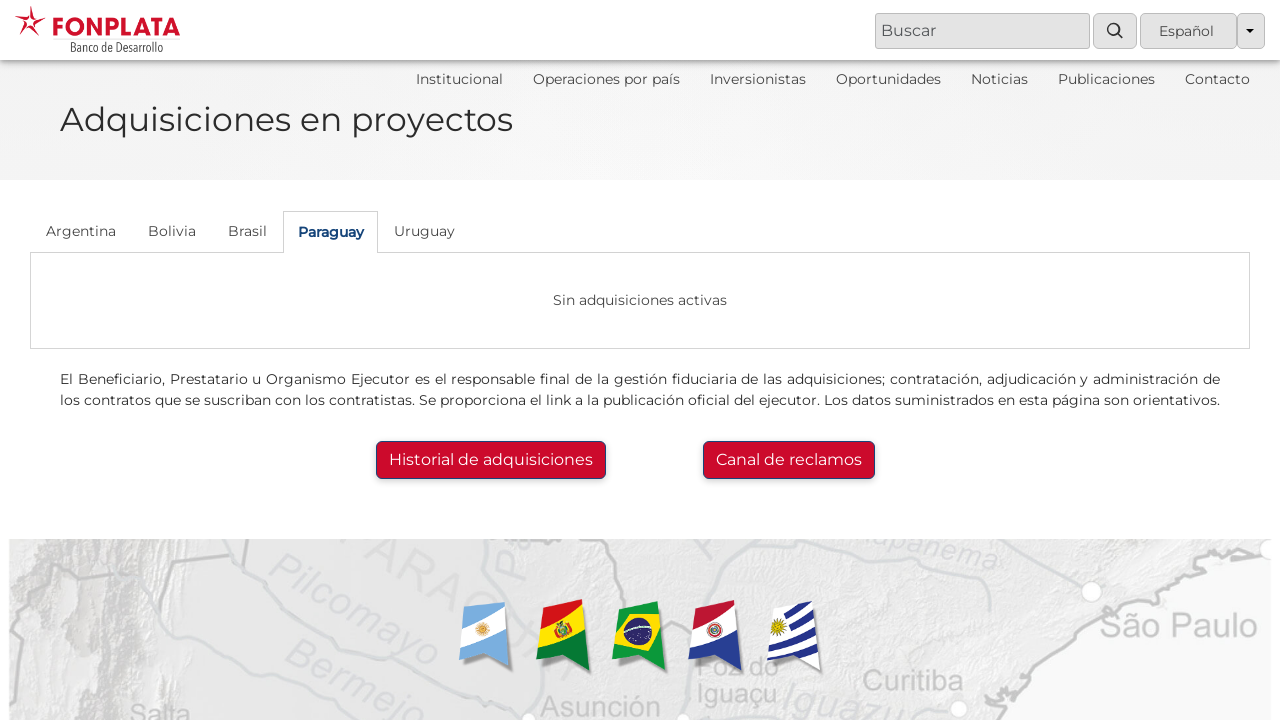

Retrieved class attribute from content element (tab 4)
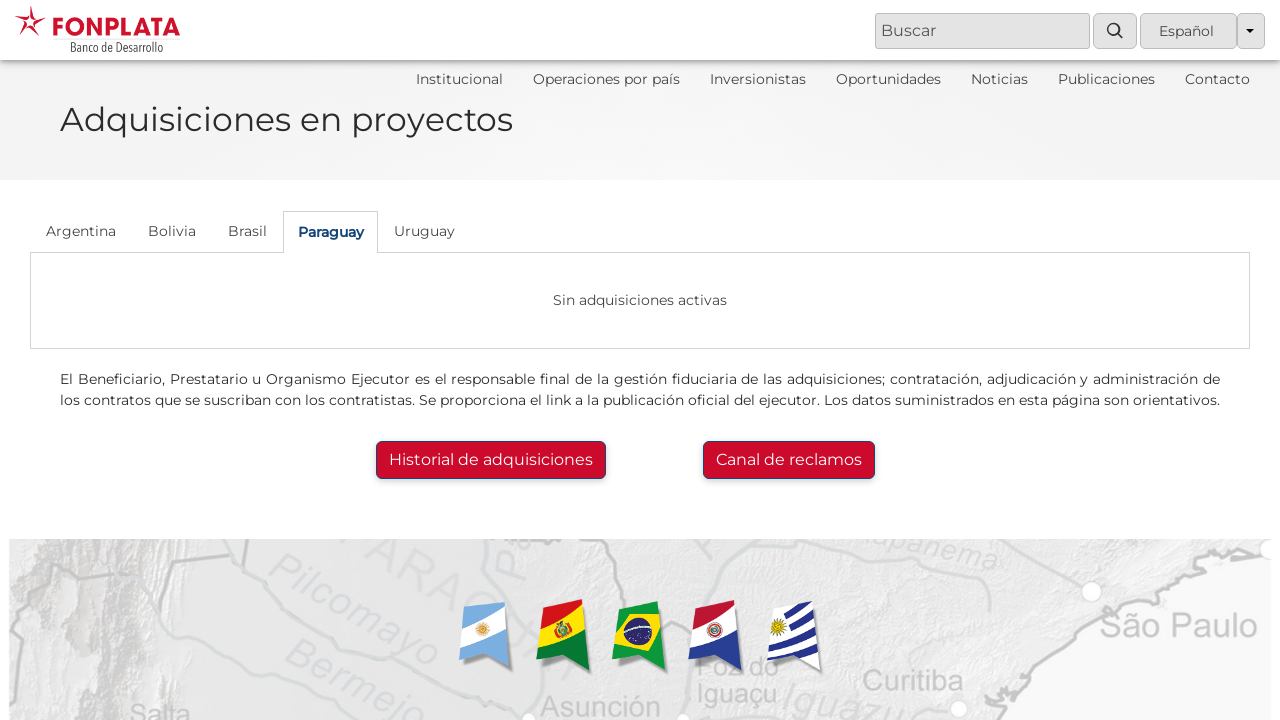

Re-fetched country tabs (iteration 5)
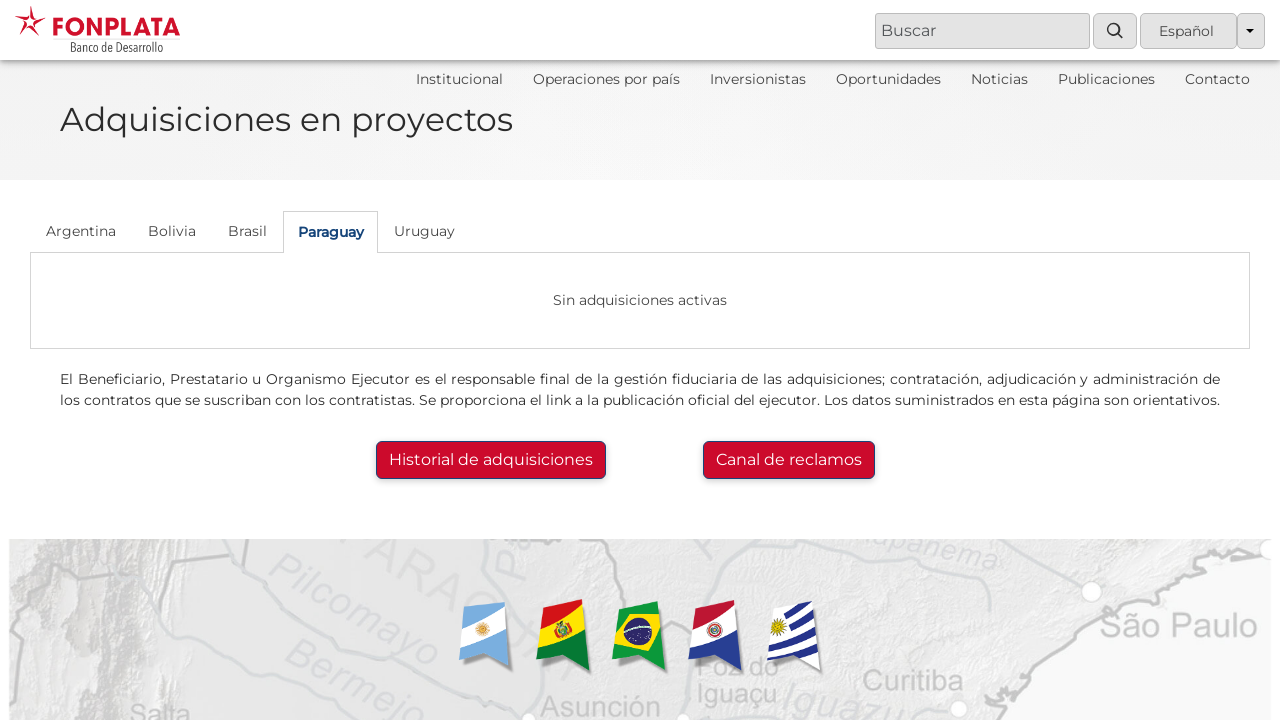

Retrieved all tab content divs (iteration 5)
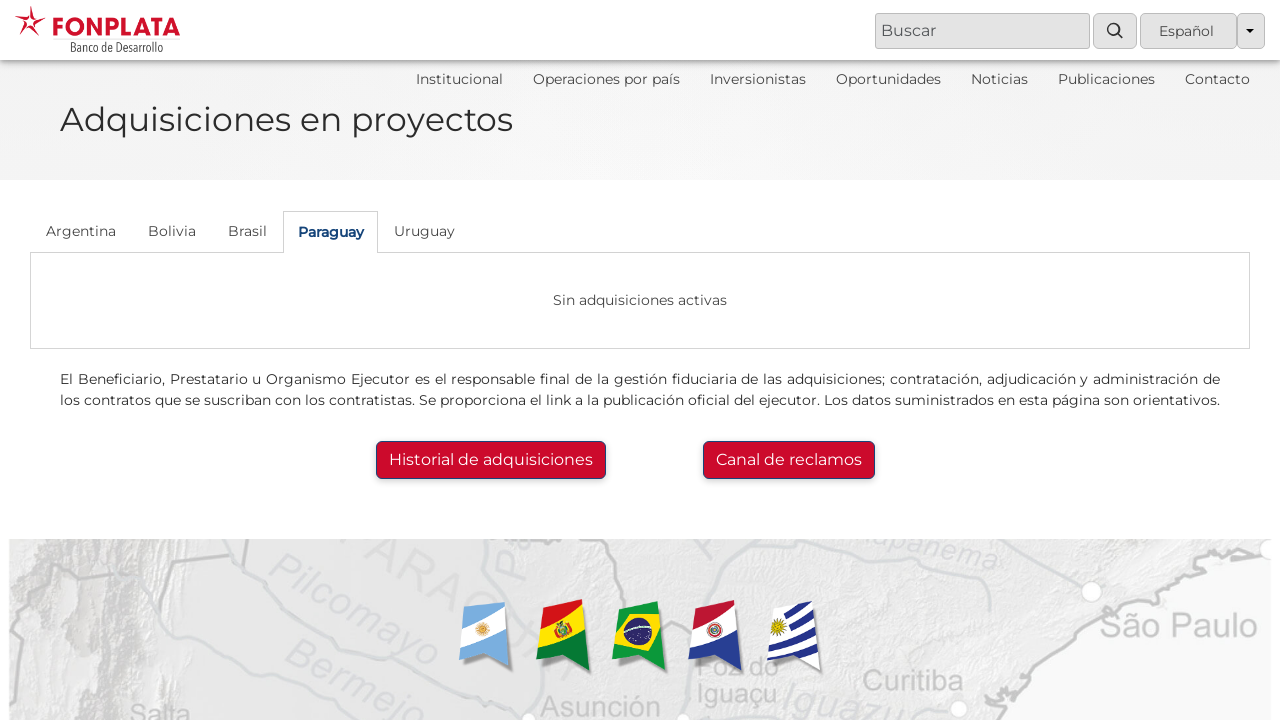

Clicked country tab 5 at (424, 231) on ul.nav.nav-tabs li >> nth=4
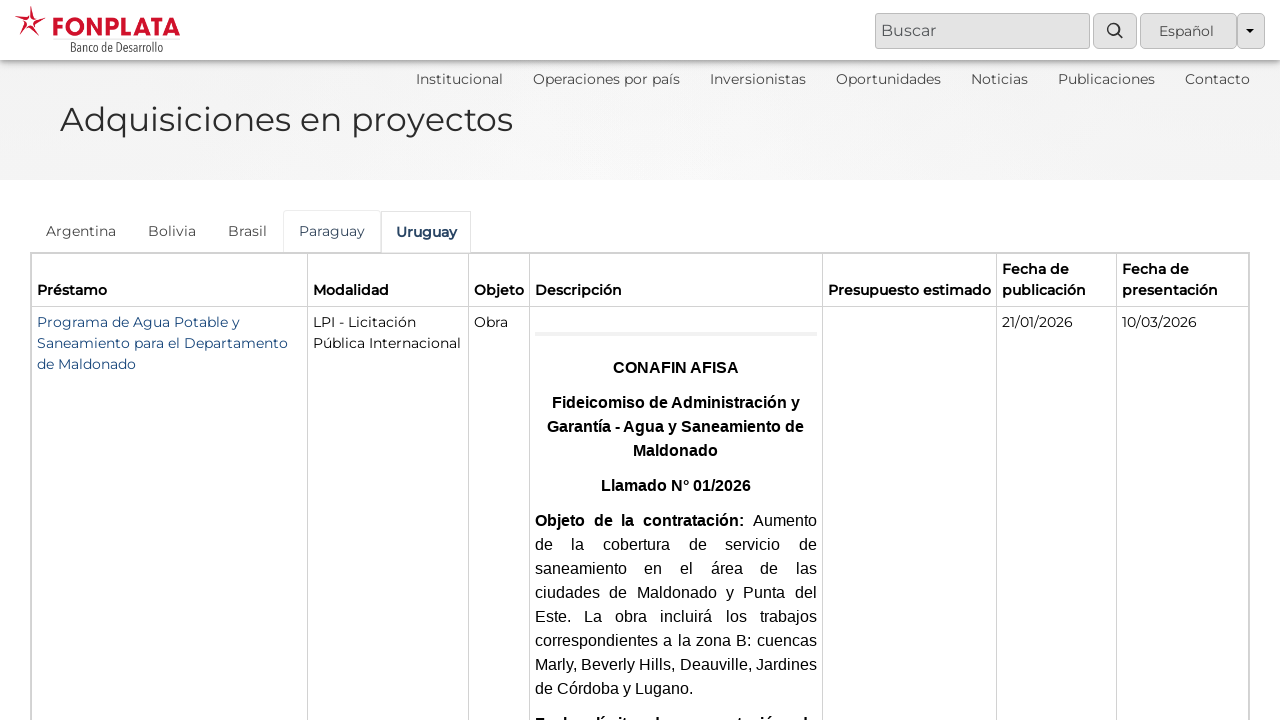

Waited 500ms for content to load (tab 5)
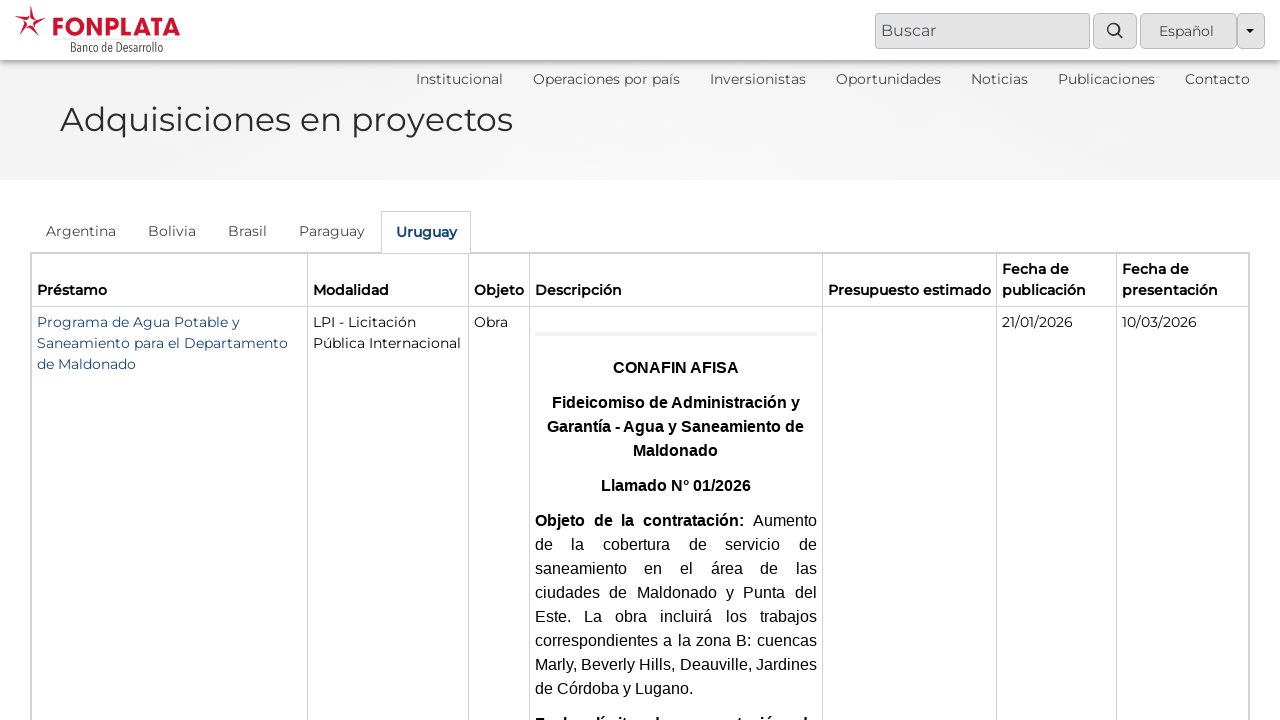

Located content element in tab 5
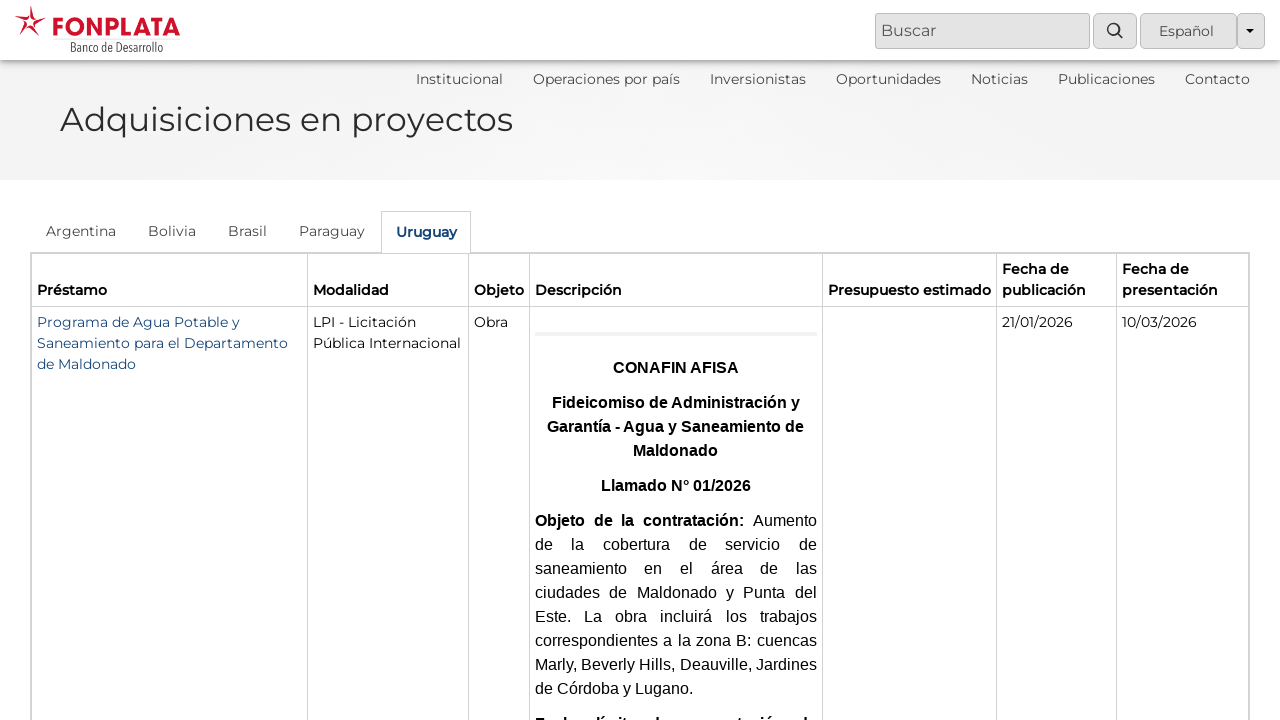

Retrieved class attribute from content element (tab 5)
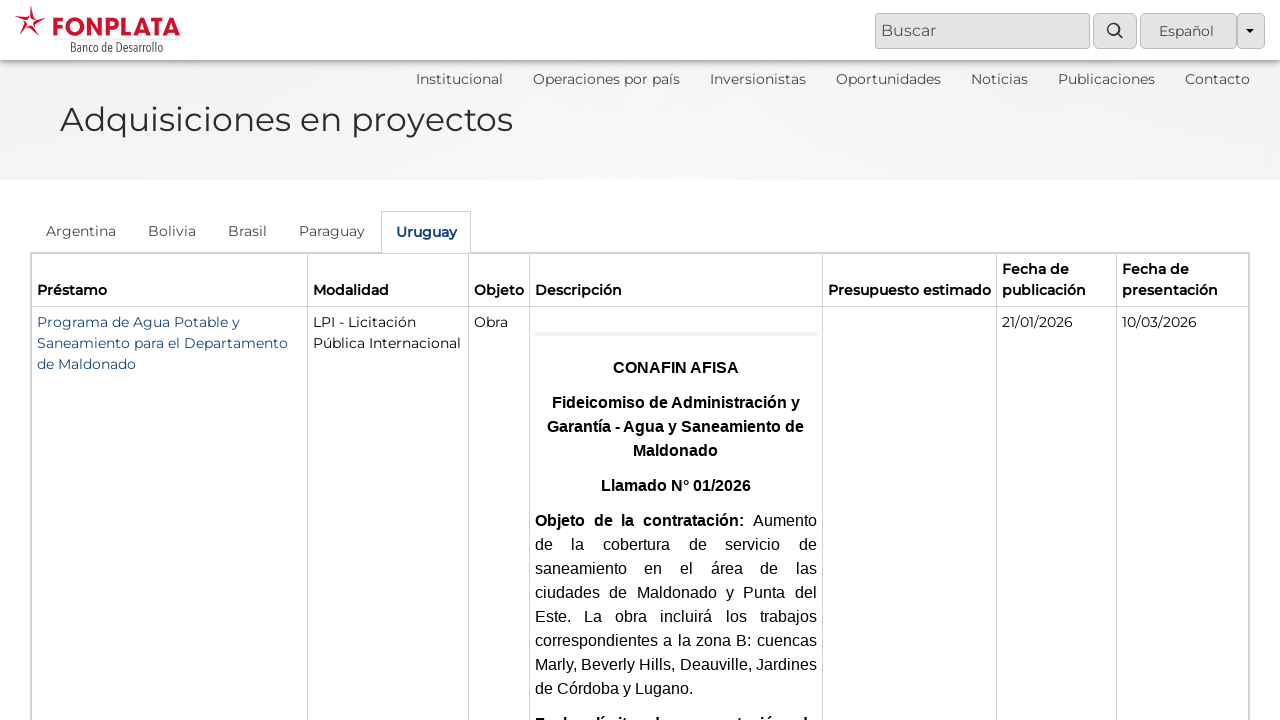

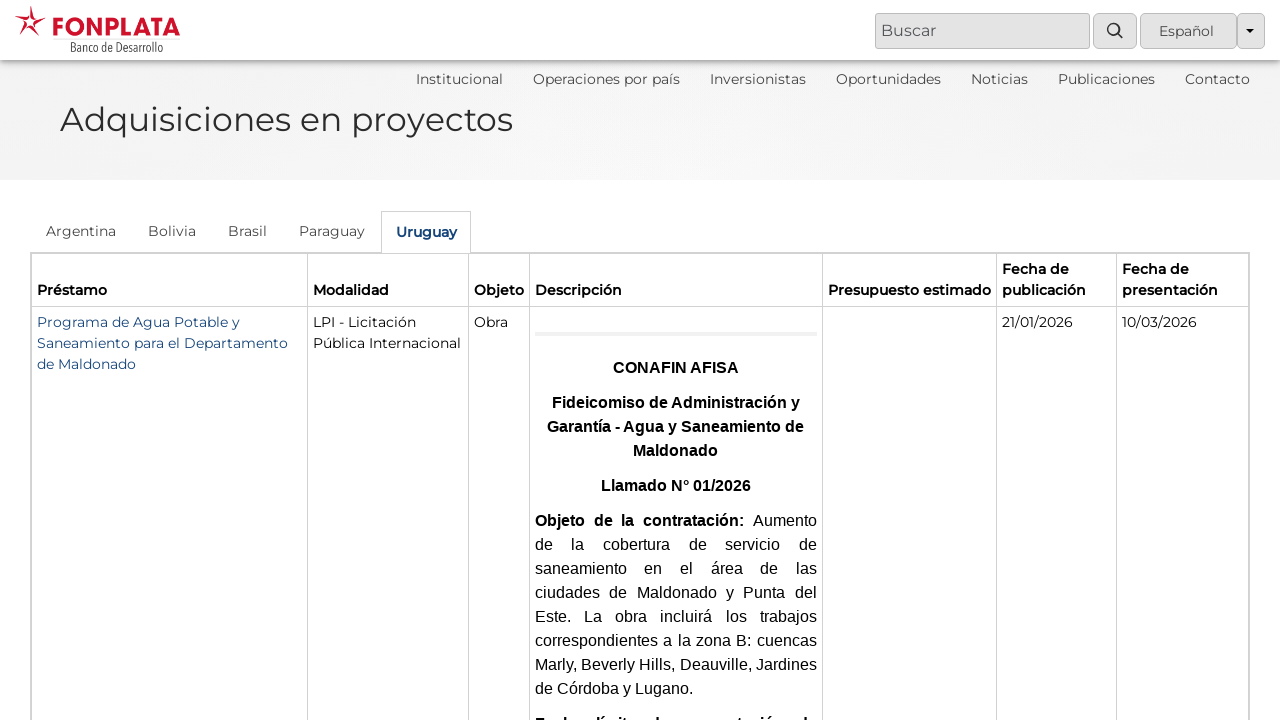